Tests clicking on the Tablets category link and verifying the category page opens

Starting URL: https://awesomeqa.com/ui/index.php?route=common/home

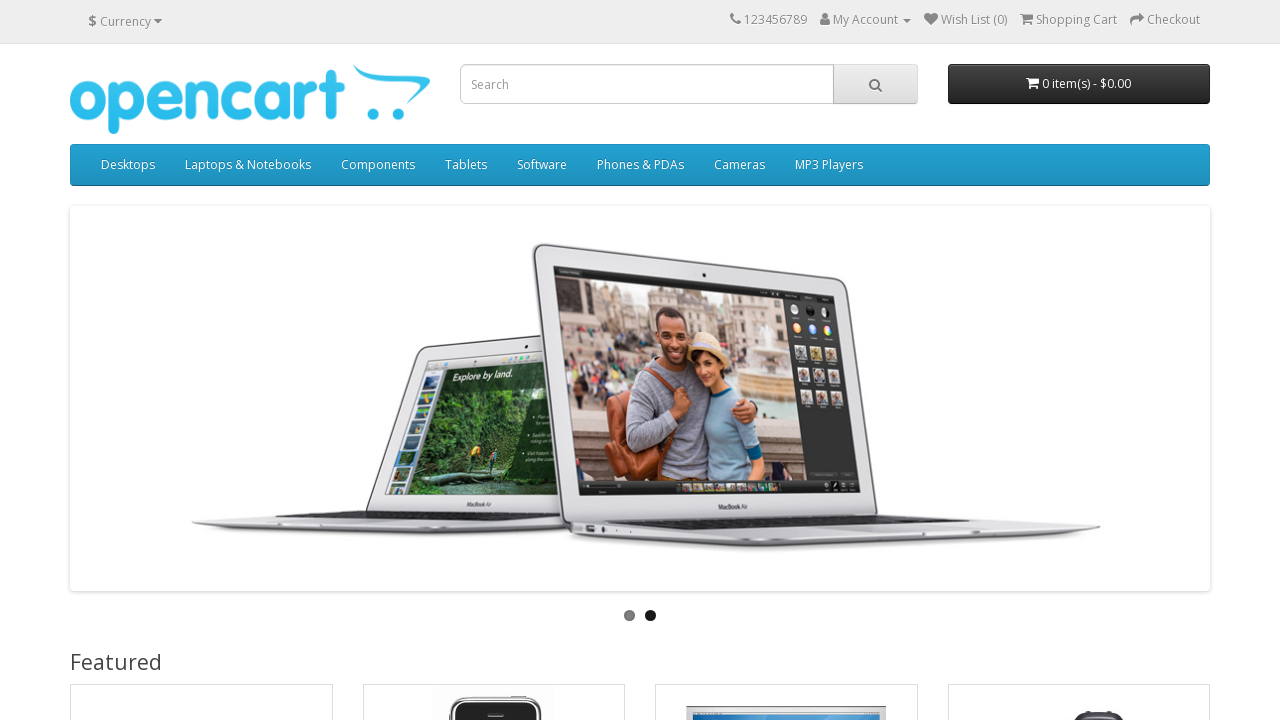

Clicked on Tablets category link at (466, 165) on xpath=//a[normalize-space()='Tablets']
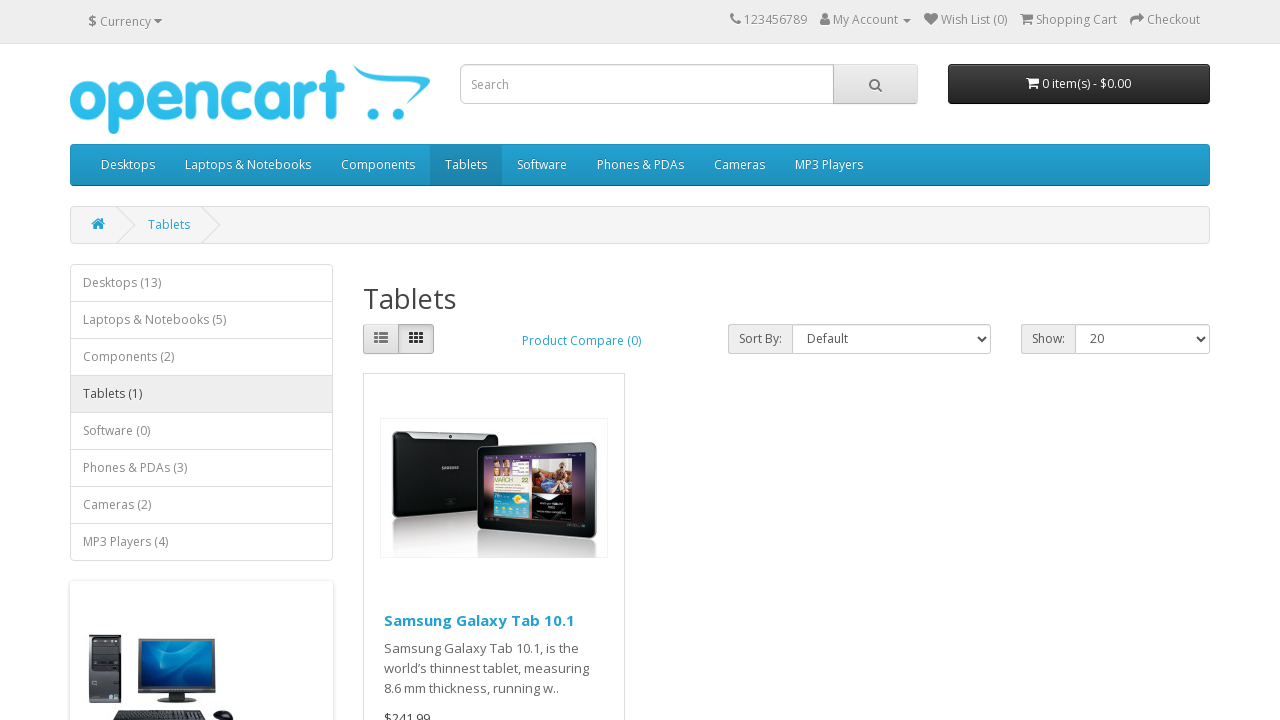

Tablets category page loaded successfully
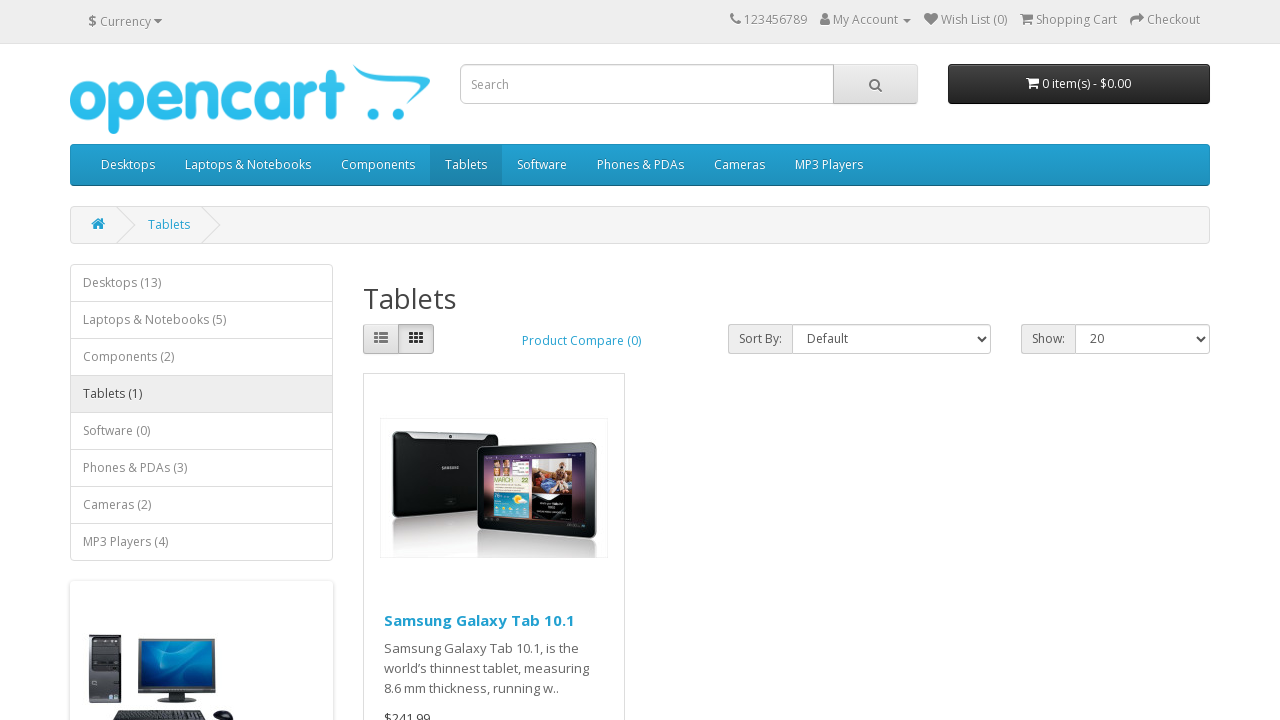

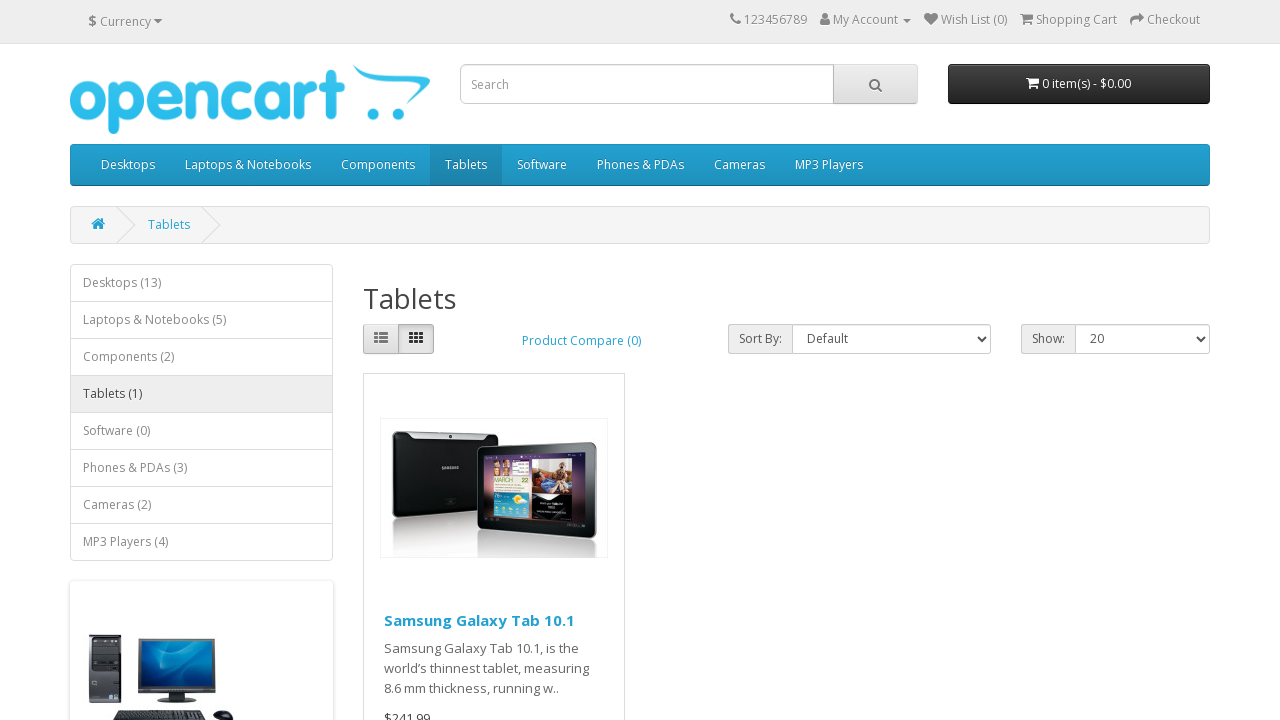